Navigates to DemoQA homepage and clicks on the Alerts tab to access the alerts section.

Starting URL: https://demoqa.com/

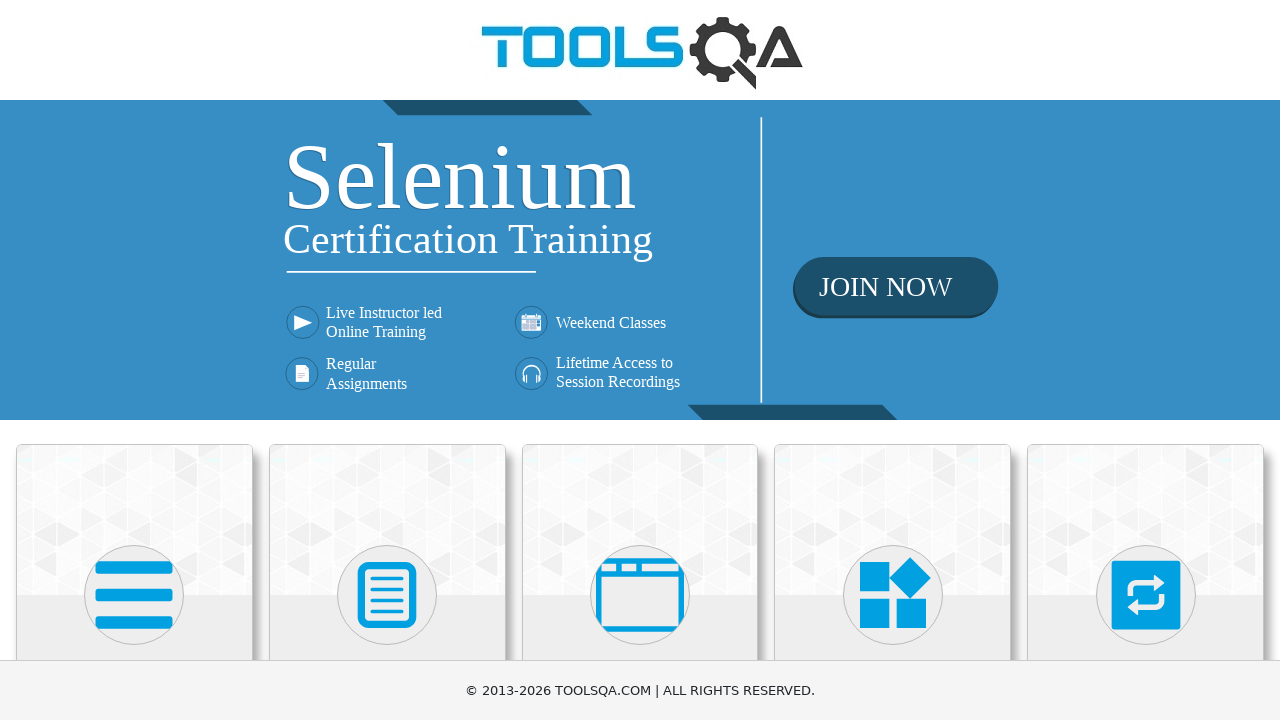

DemoQA homepage loaded and DOM is ready
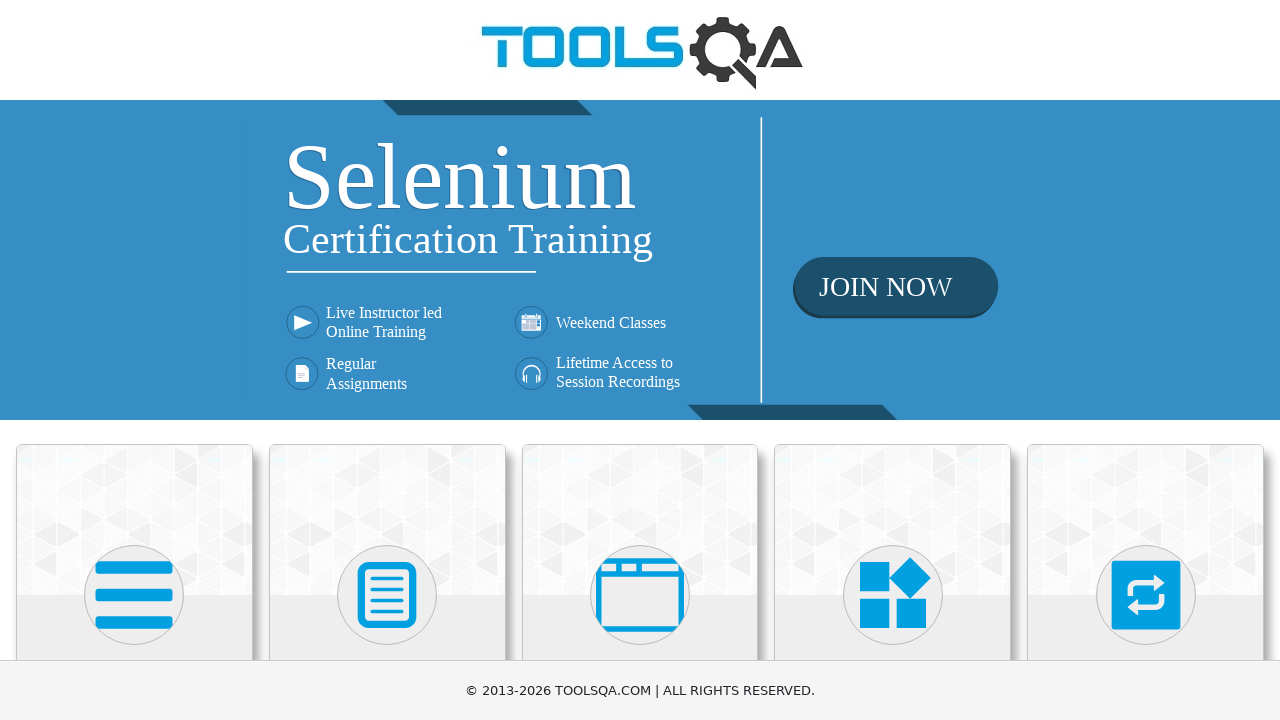

Clicked on the Alerts tab at (640, 360) on internal:text="Alerts"i
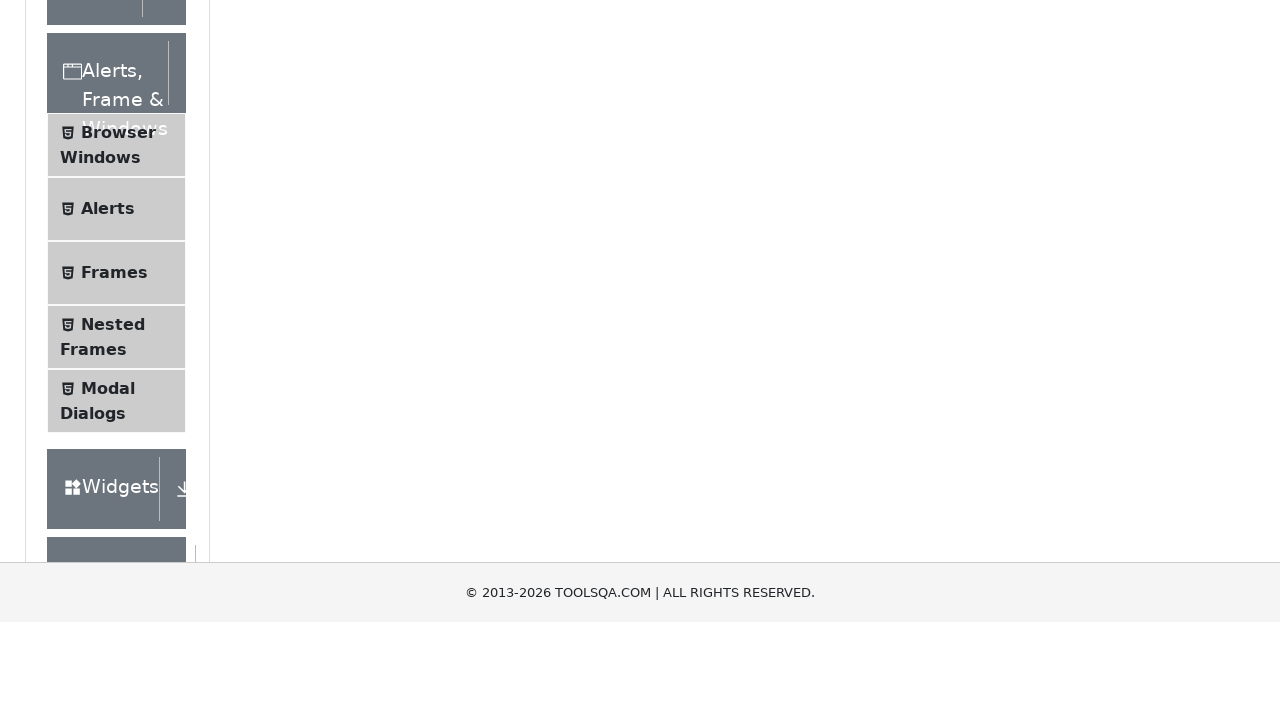

Navigated to alerts page URL
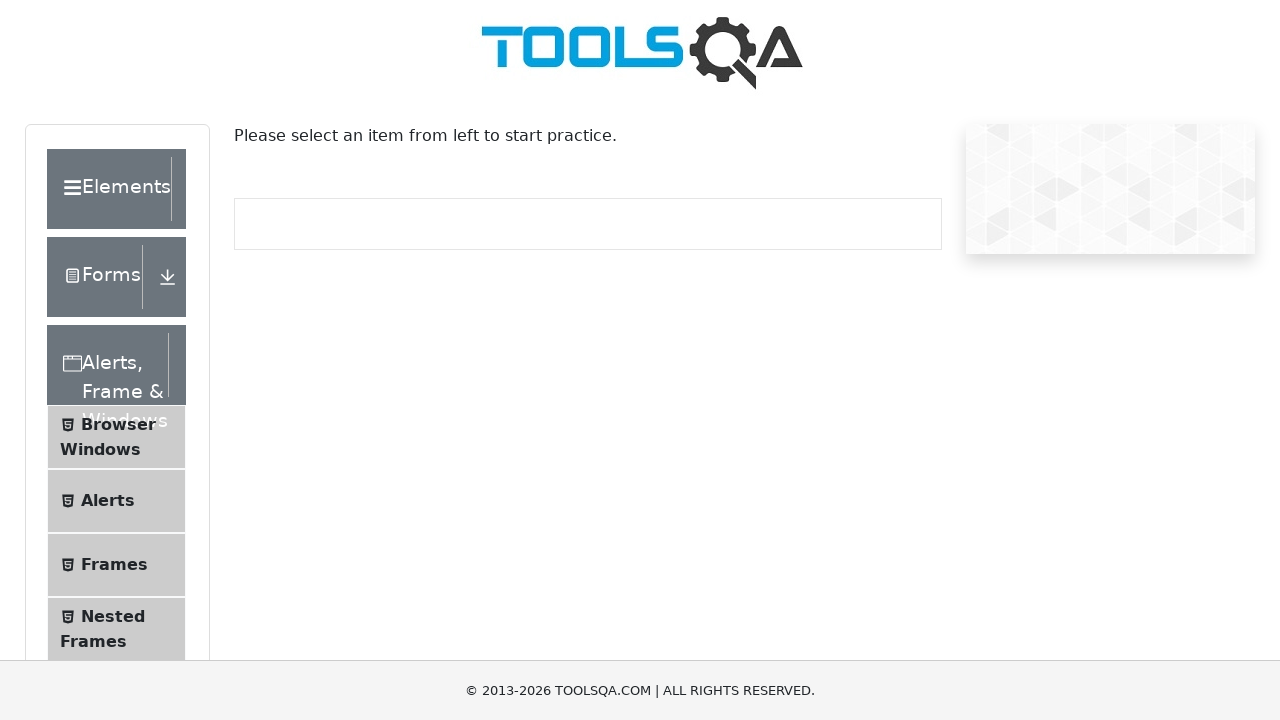

Alerts page DOM is fully loaded
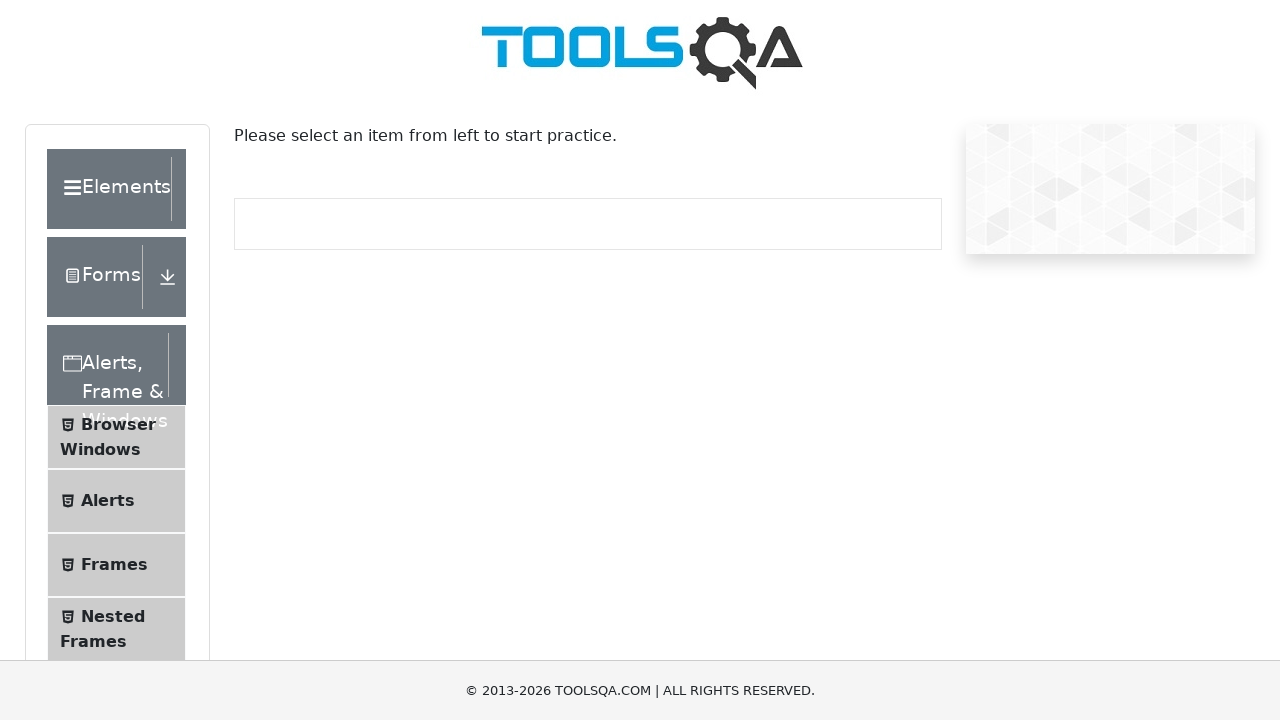

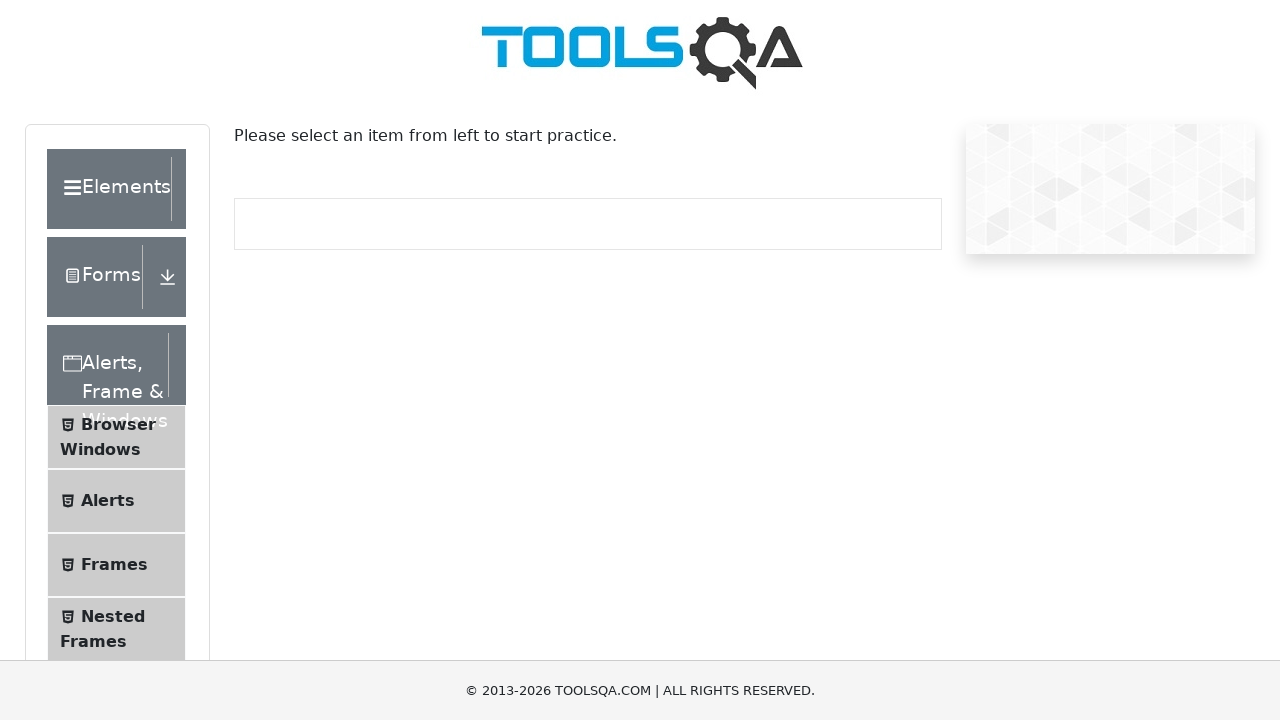